Tests dynamic content loading where a hidden element becomes visible after clicking a Start button and waiting for a loading bar to complete. Verifies that the hidden "Hello World!" finish text becomes visible.

Starting URL: http://the-internet.herokuapp.com/dynamic_loading/1

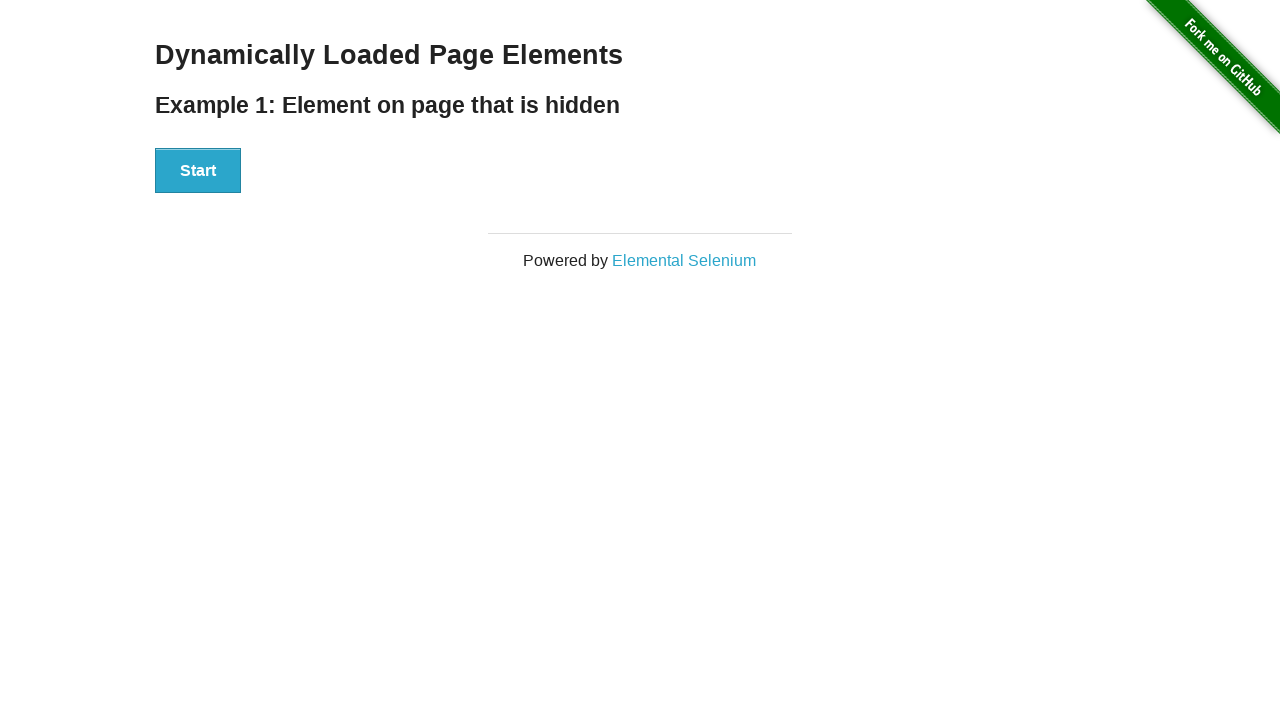

Clicked Start button to trigger dynamic content loading at (198, 171) on #start button
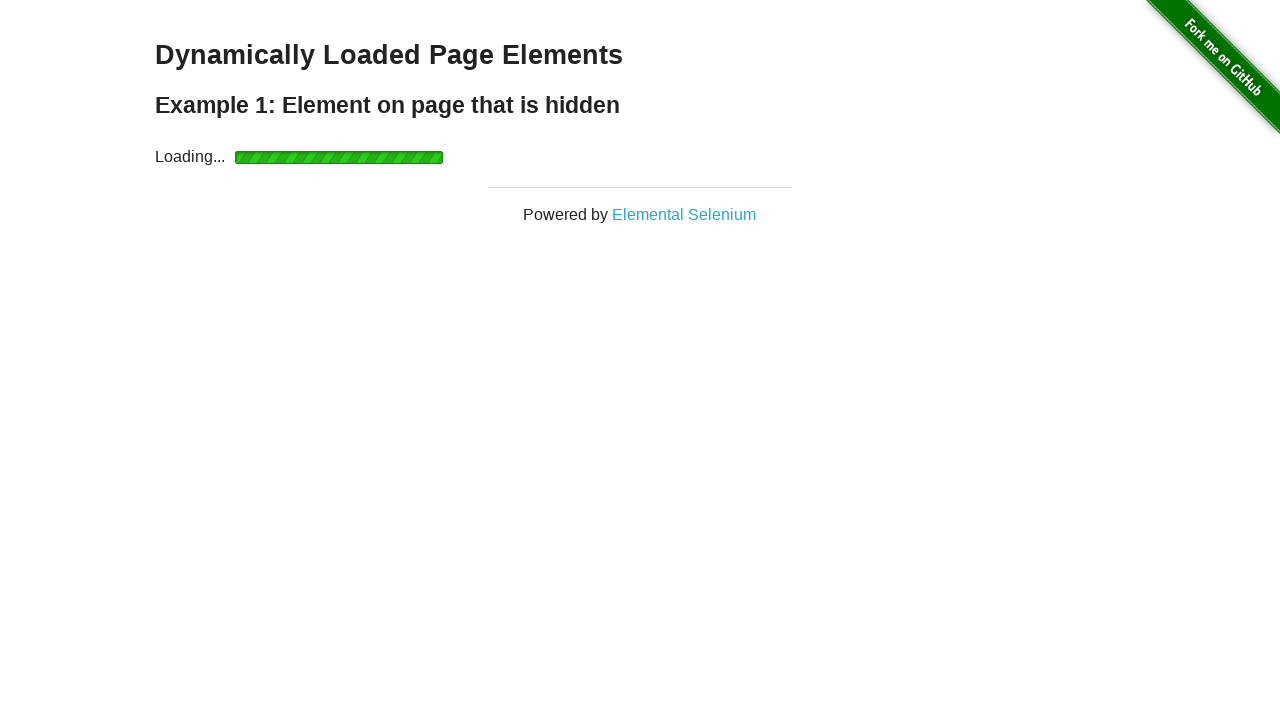

Waited for loading bar to complete and finish element to become visible
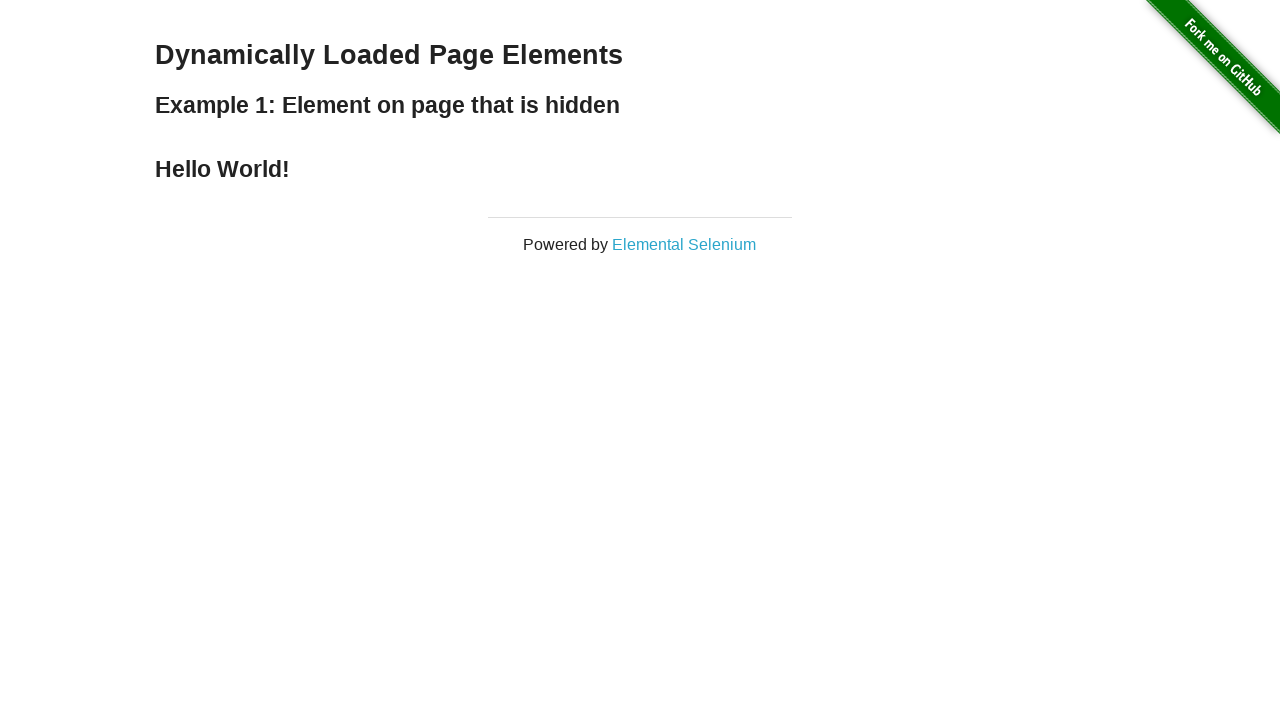

Verified that 'Hello World!' finish text is now visible
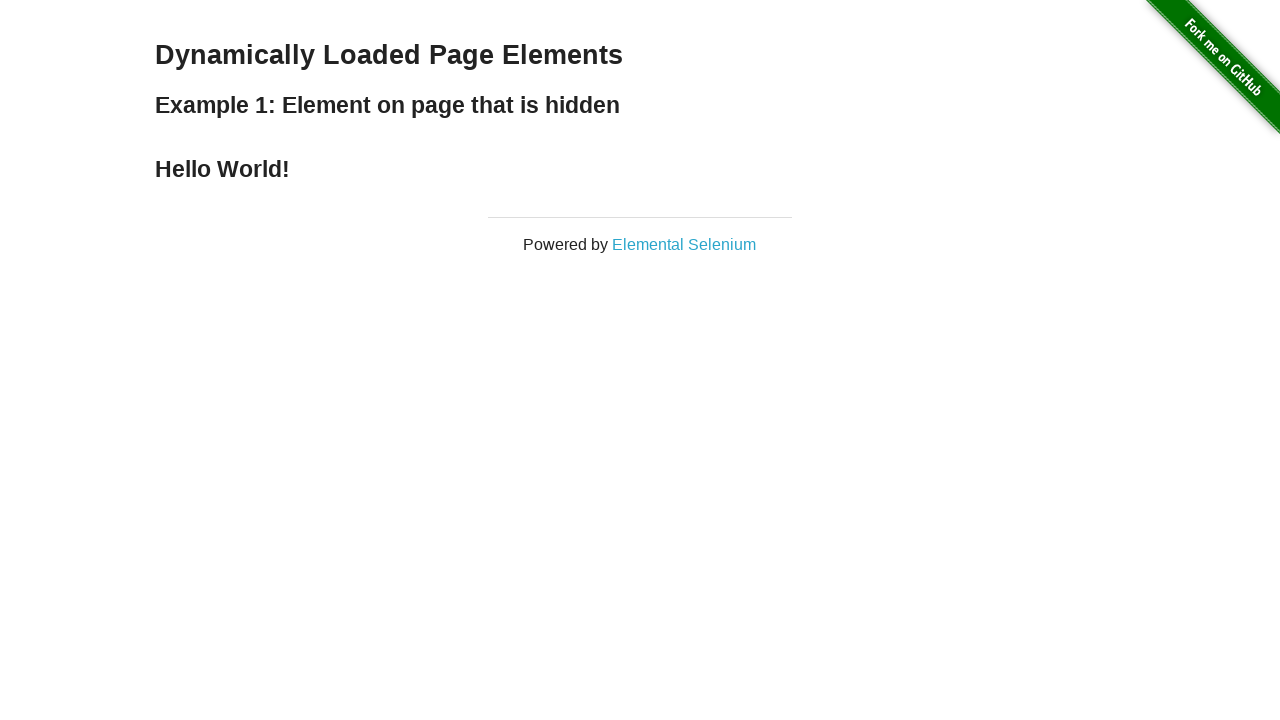

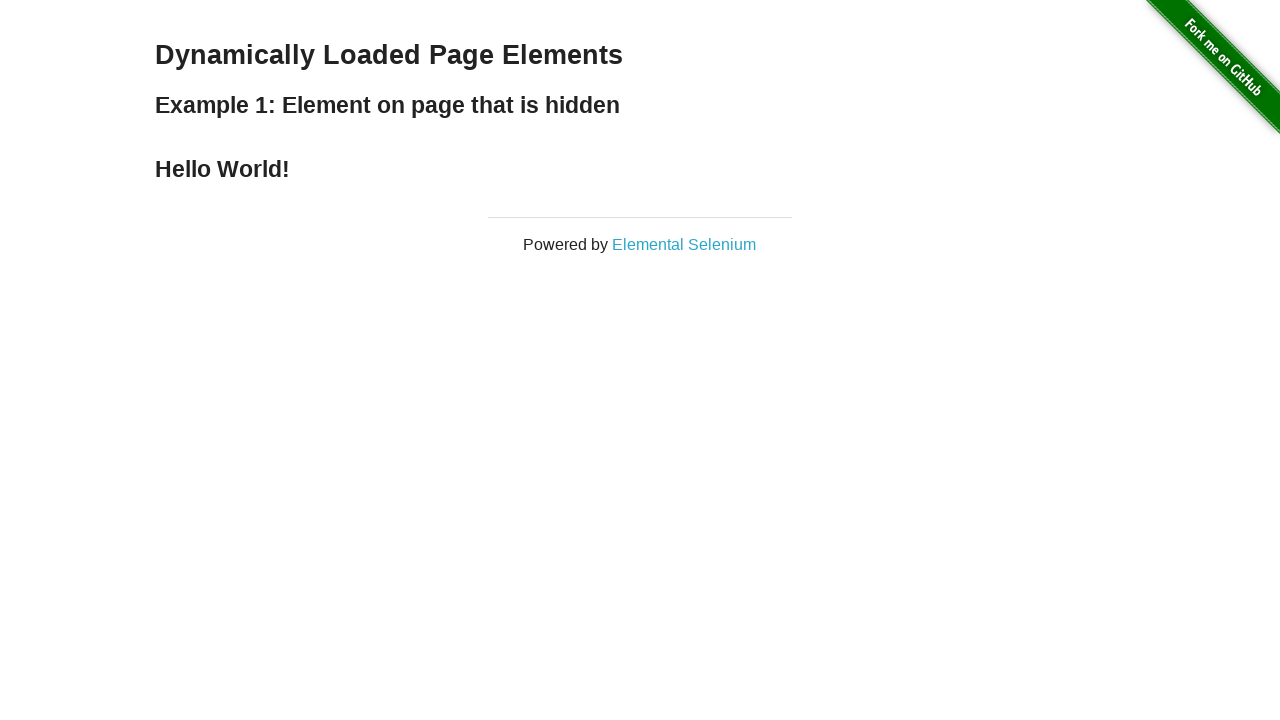